Tests dropdown list handling functionality by interacting with a Skills dropdown - verifying it loads, checking available options, and selecting options by index, value, and visible text.

Starting URL: http://demo.automationtesting.in/Register.html

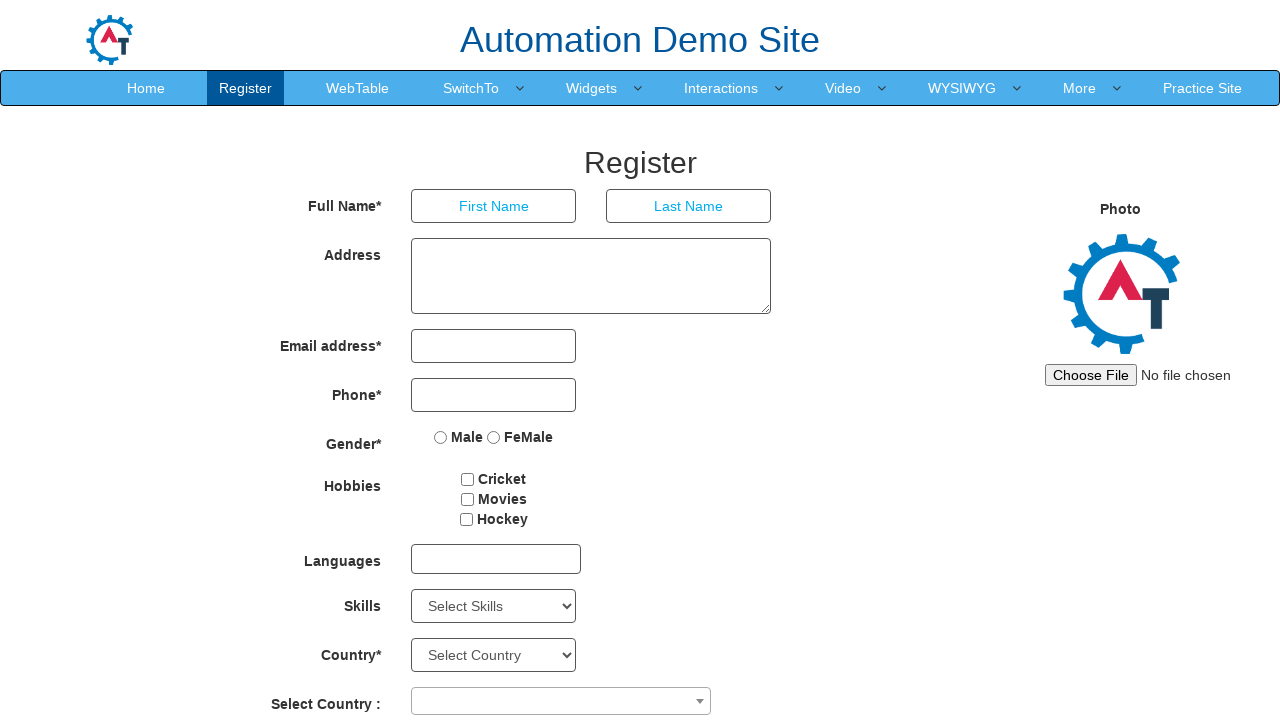

Waited for Skills dropdown to be visible
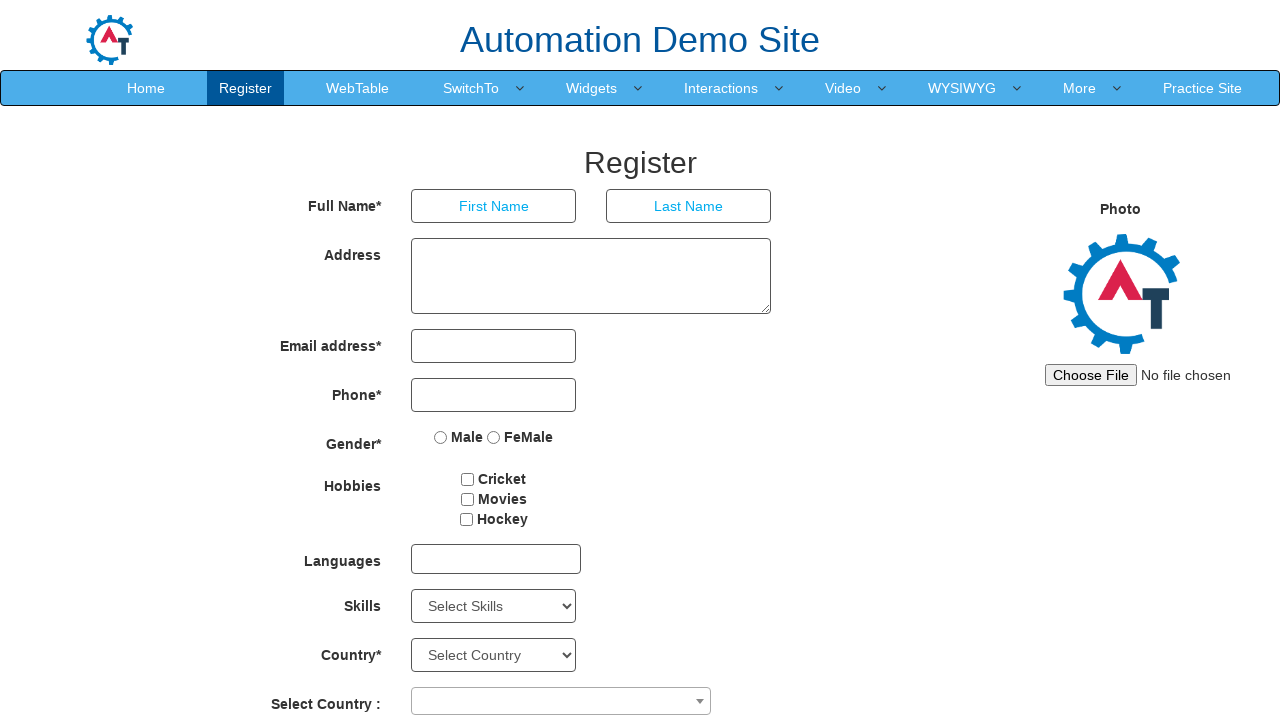

Selected Skills dropdown option by index 4 on #Skills
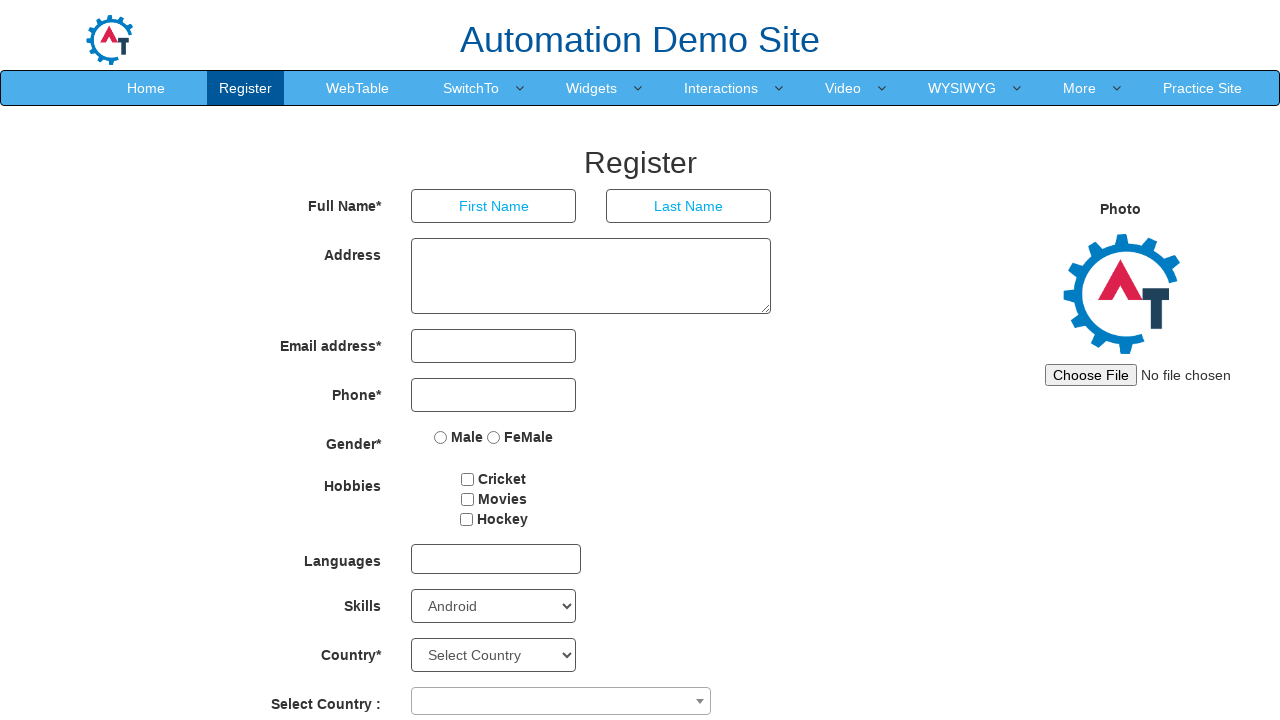

Selected Skills dropdown option by value 'Backup Management' on #Skills
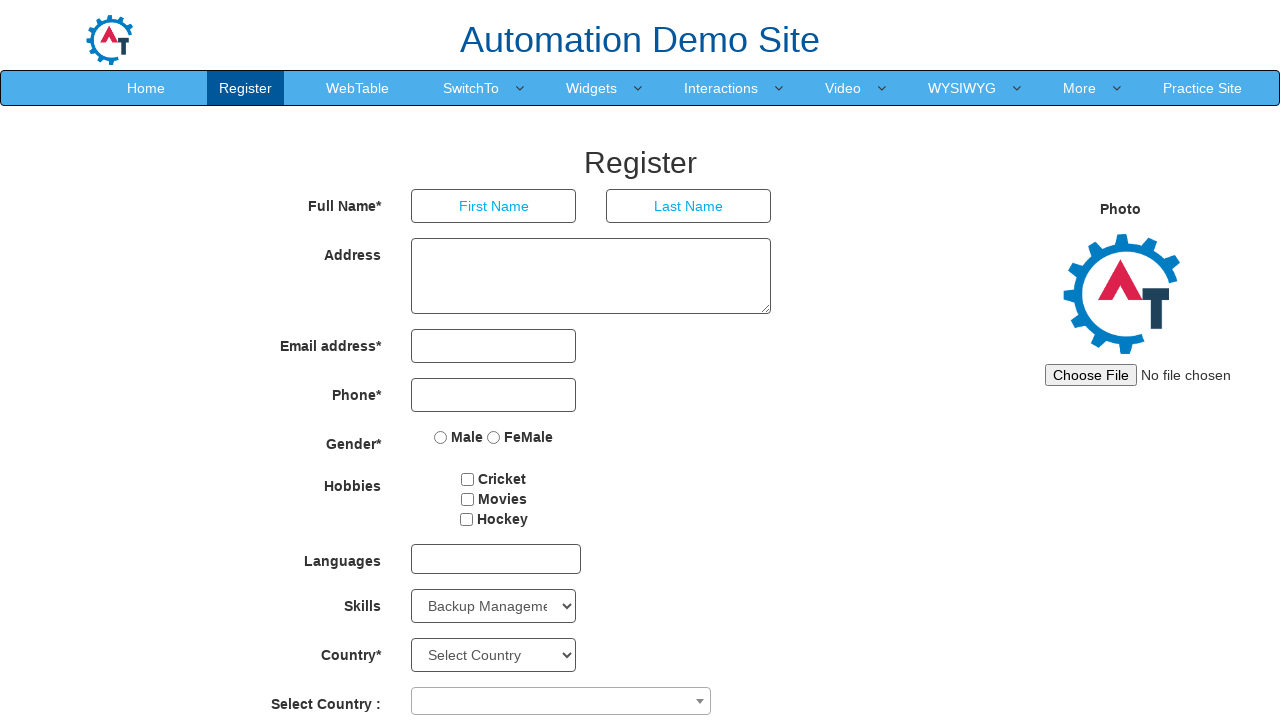

Selected Skills dropdown option by visible text 'Analytics' on #Skills
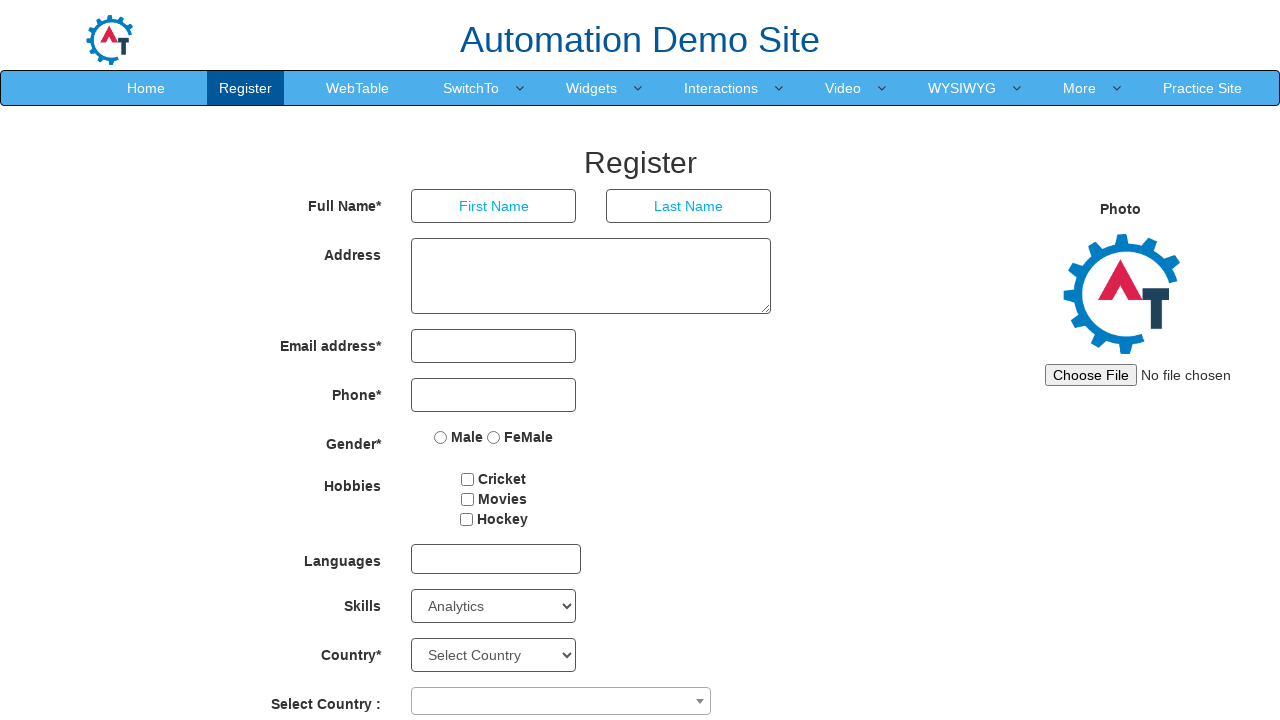

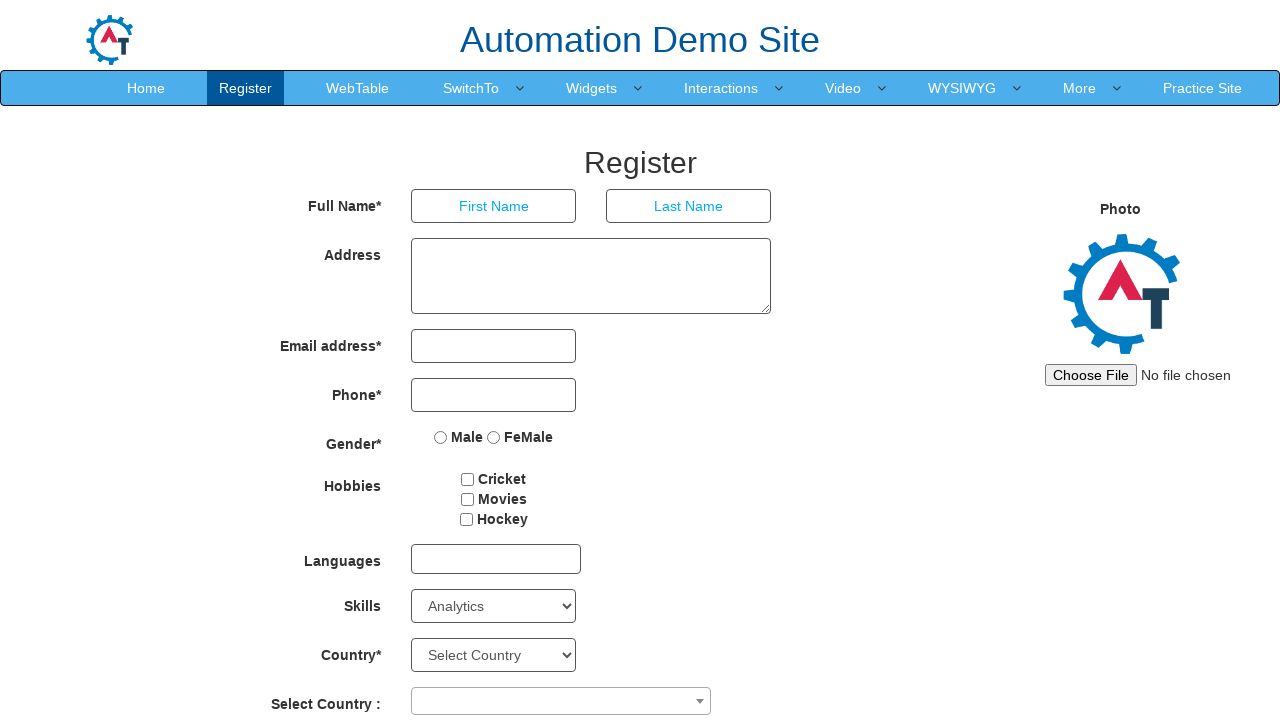